Tests table filtering functionality by searching for "Tomato" and verifying filtered results

Starting URL: https://rahulshettyacademy.com/seleniumPractise/#/offers

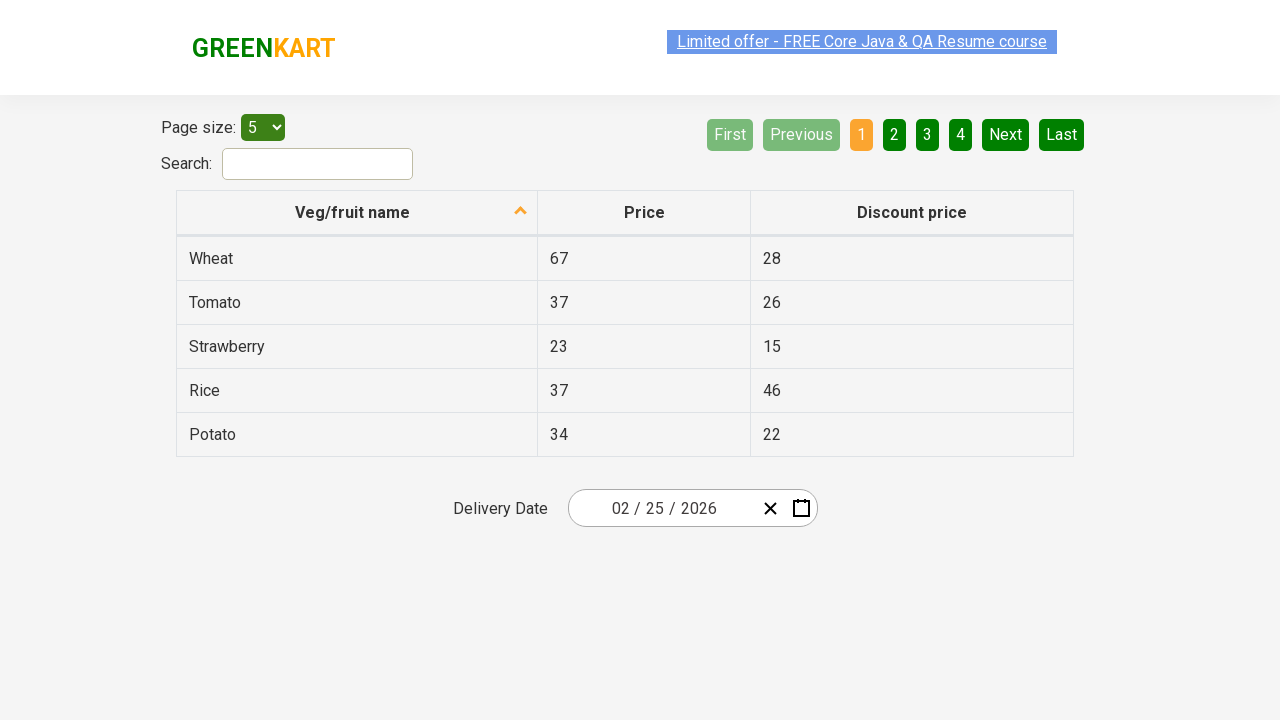

Navigated to Web Tables page at https://rahulshettyacademy.com/seleniumPractise/#/offers
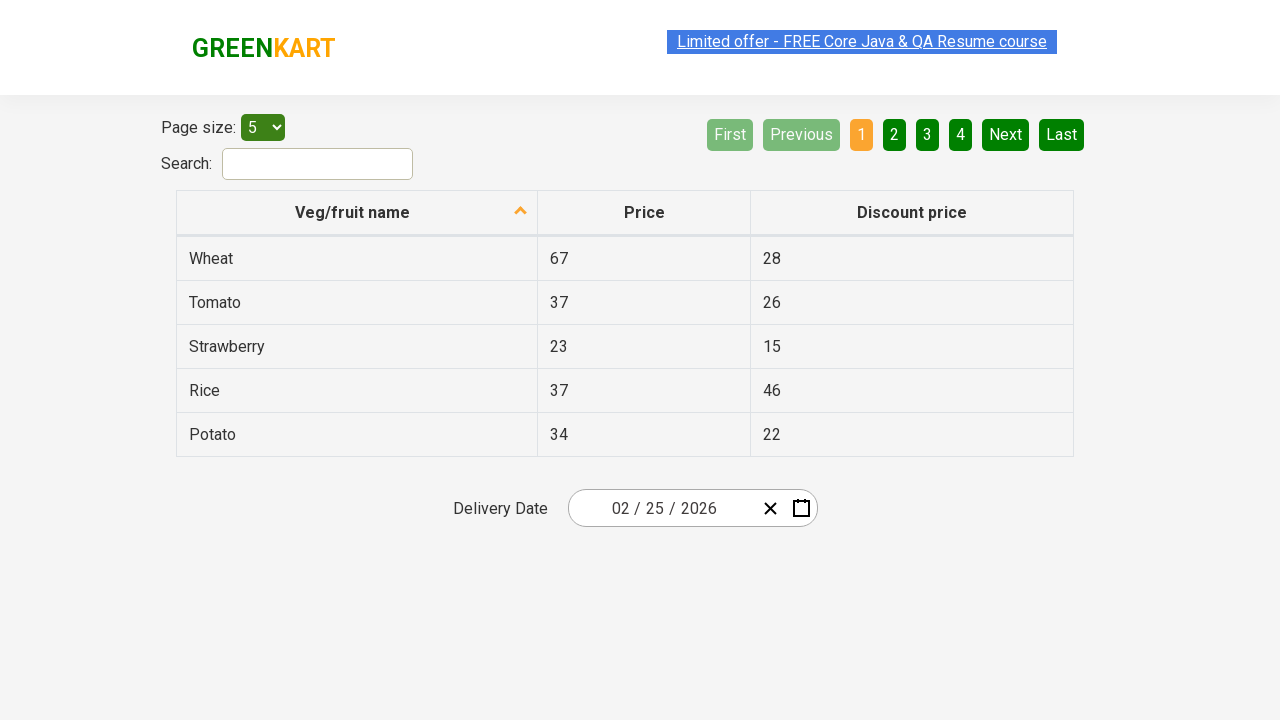

Filled search field with 'Tomato' to filter table results on input[type='search']
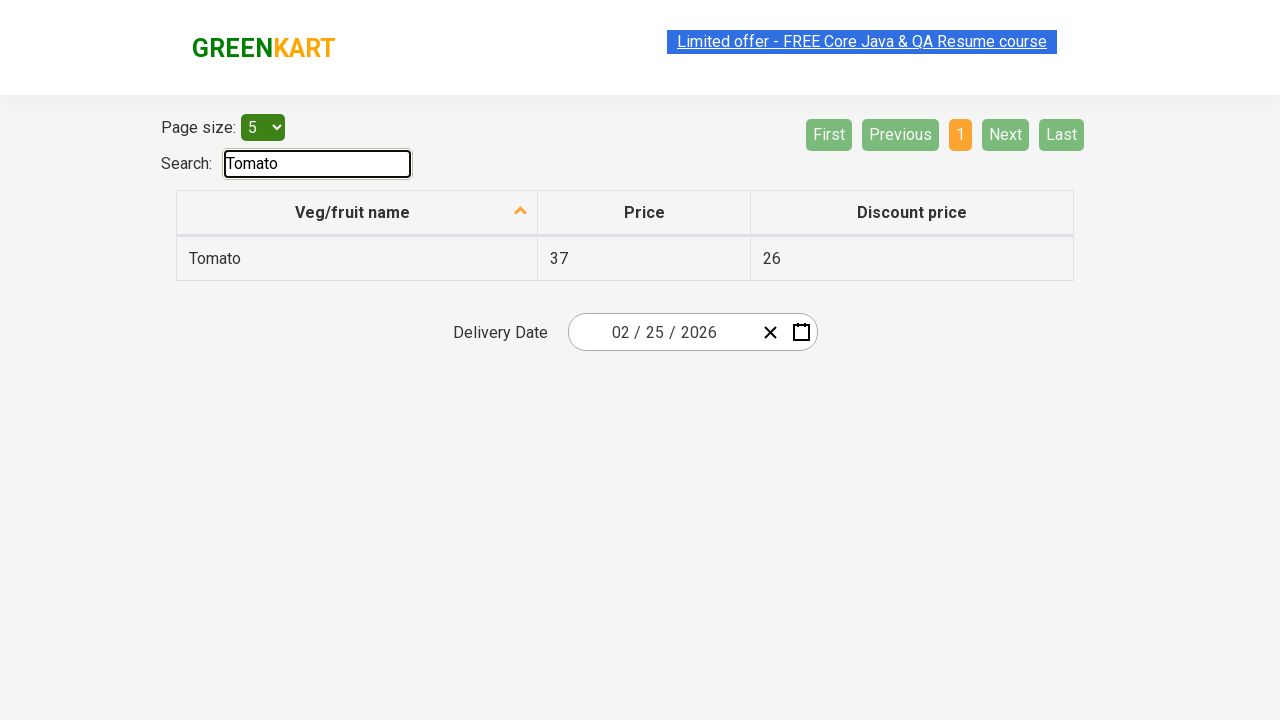

Filtered table results loaded for 'Tomato'
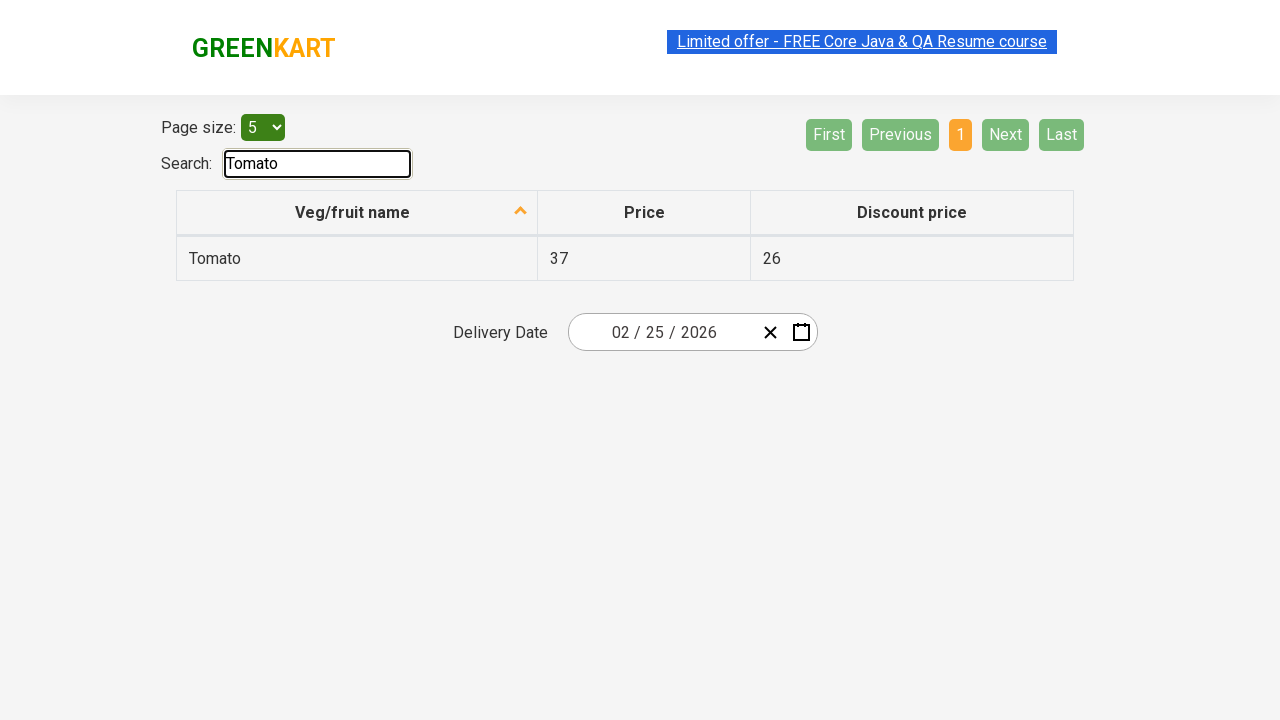

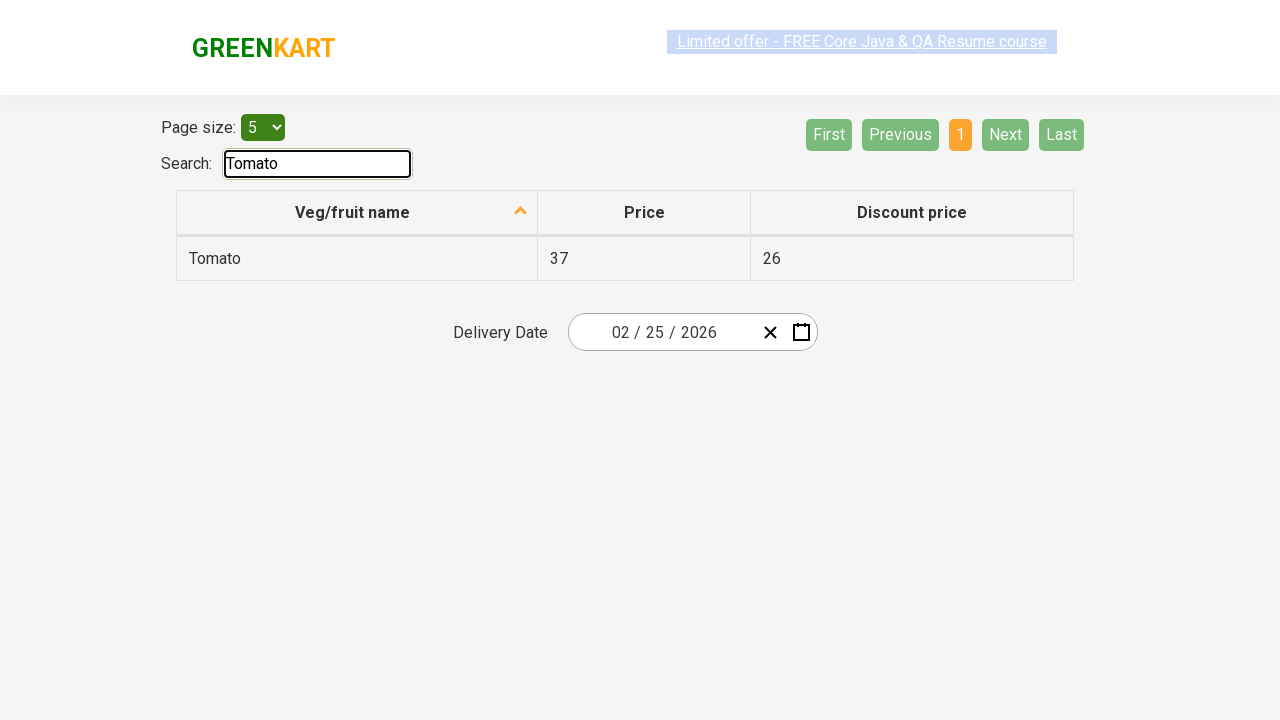